Tests datepicker functionality by clicking on the date input field and selecting a specific date from the calendar popup within an iframe

Starting URL: https://jqueryui.com/datepicker/#date%E2%88%92range

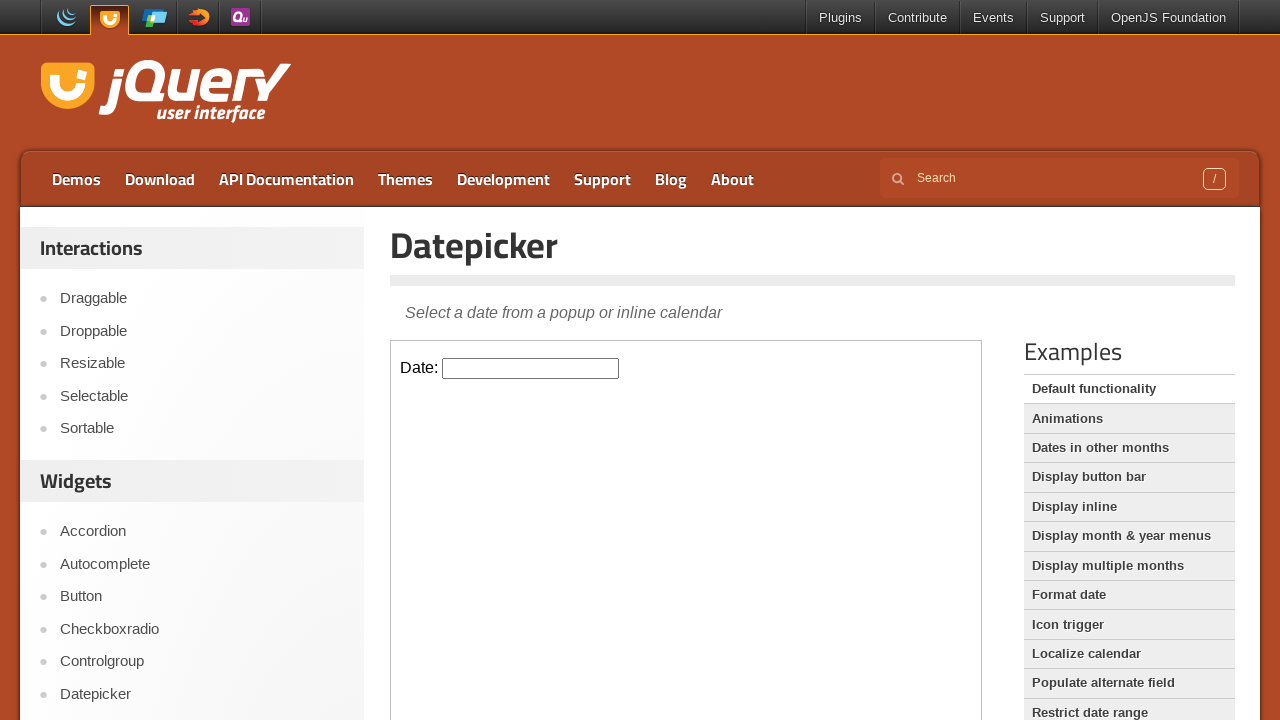

Located the demo iframe
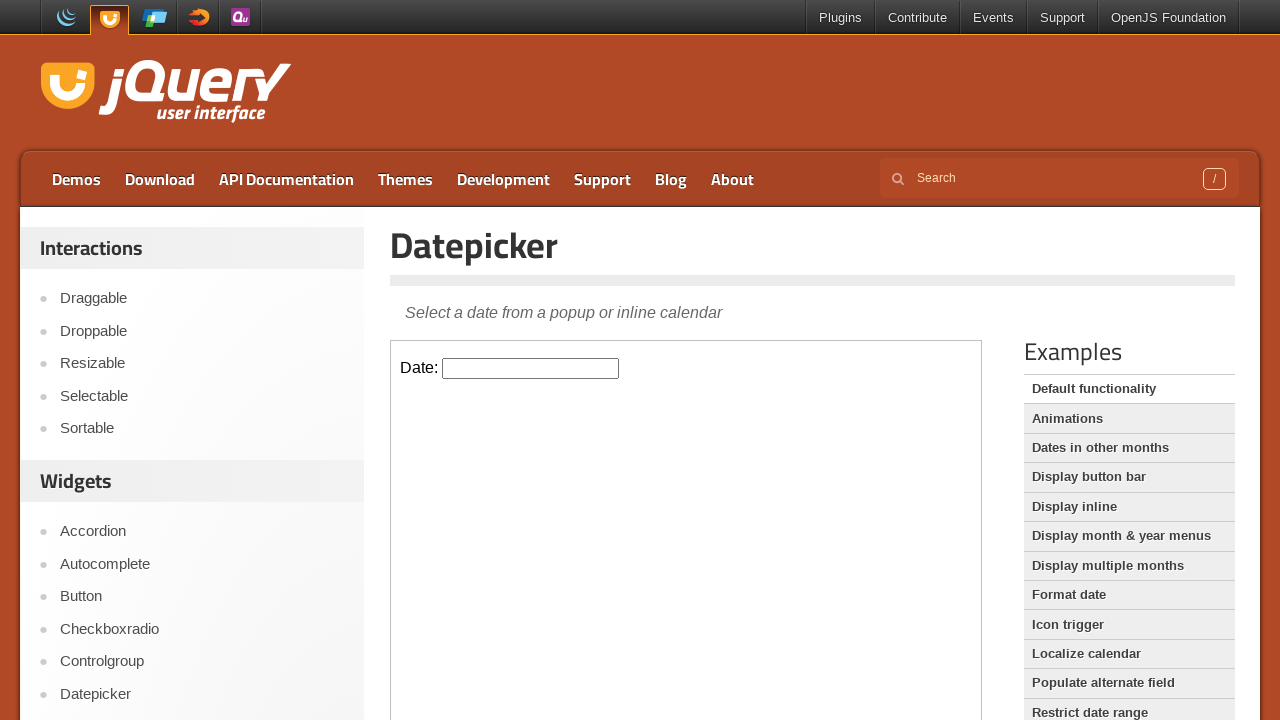

Clicked on the datepicker input field to open calendar popup at (531, 368) on iframe.demo-frame >> internal:control=enter-frame >> #datepicker
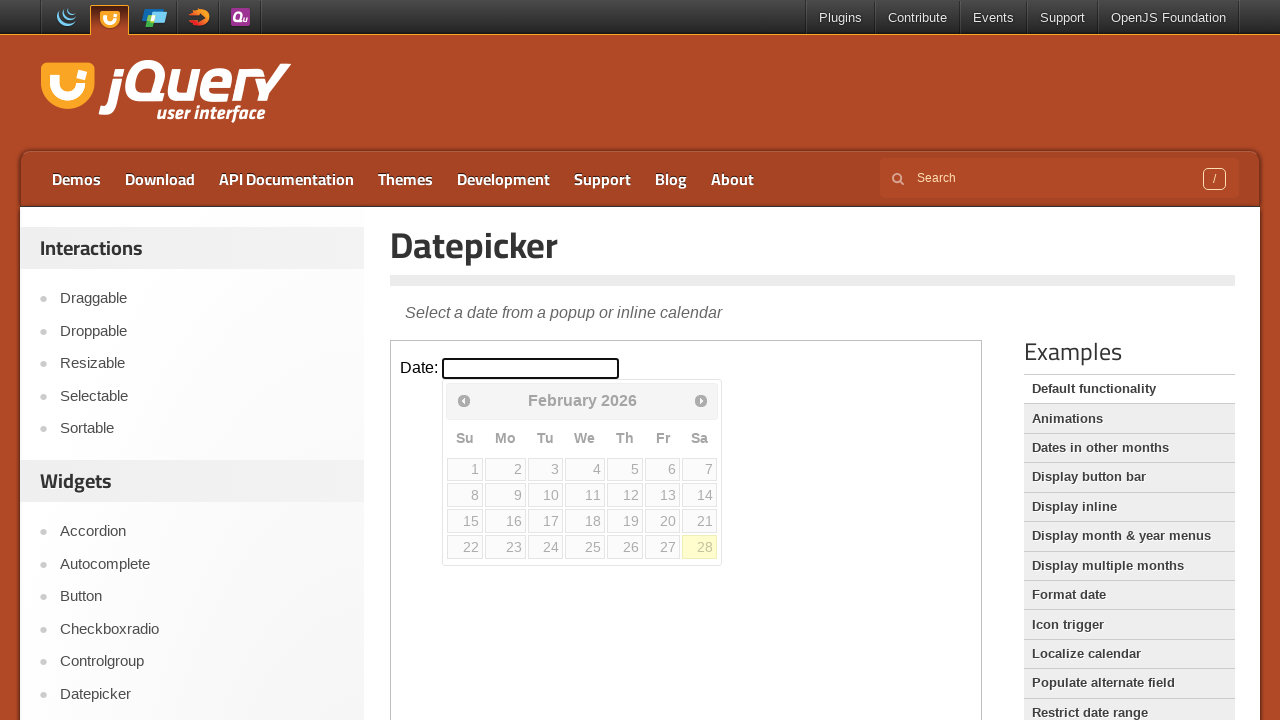

Selected day '2' from the calendar popup at (506, 469) on iframe.demo-frame >> internal:control=enter-frame >> table tbody tr td:has-text(
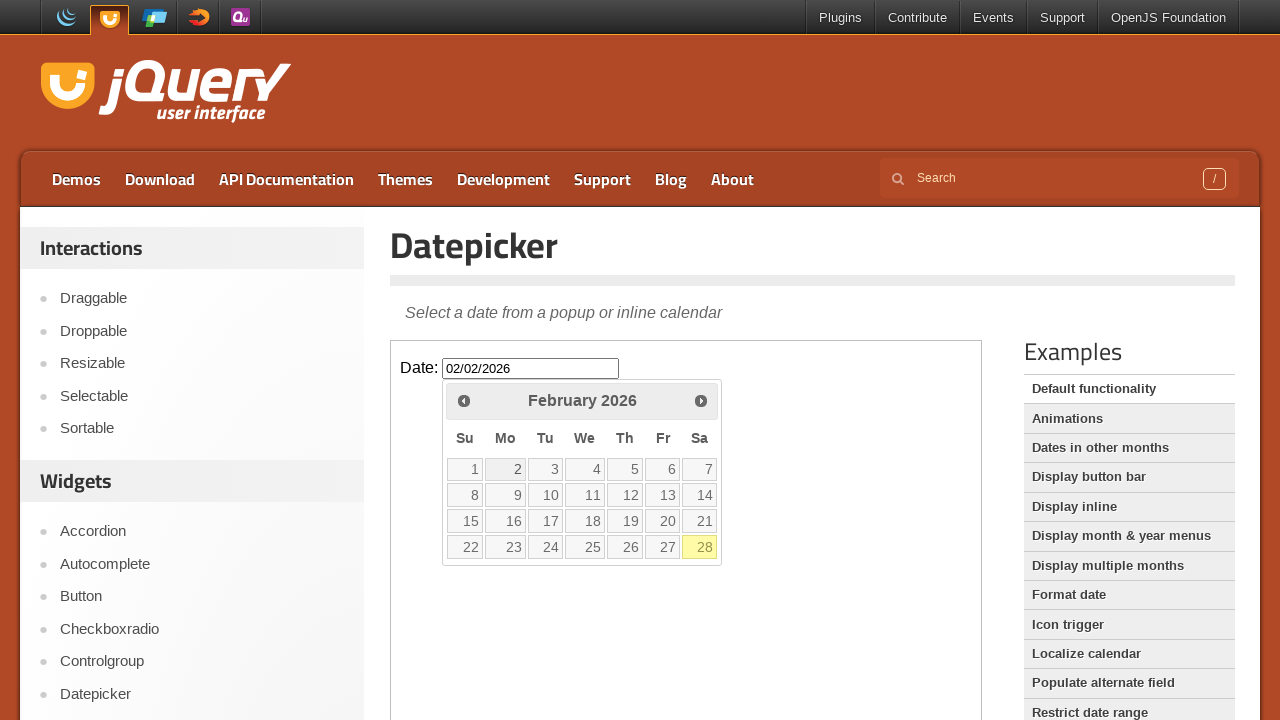

Verified datepicker input is present after date selection
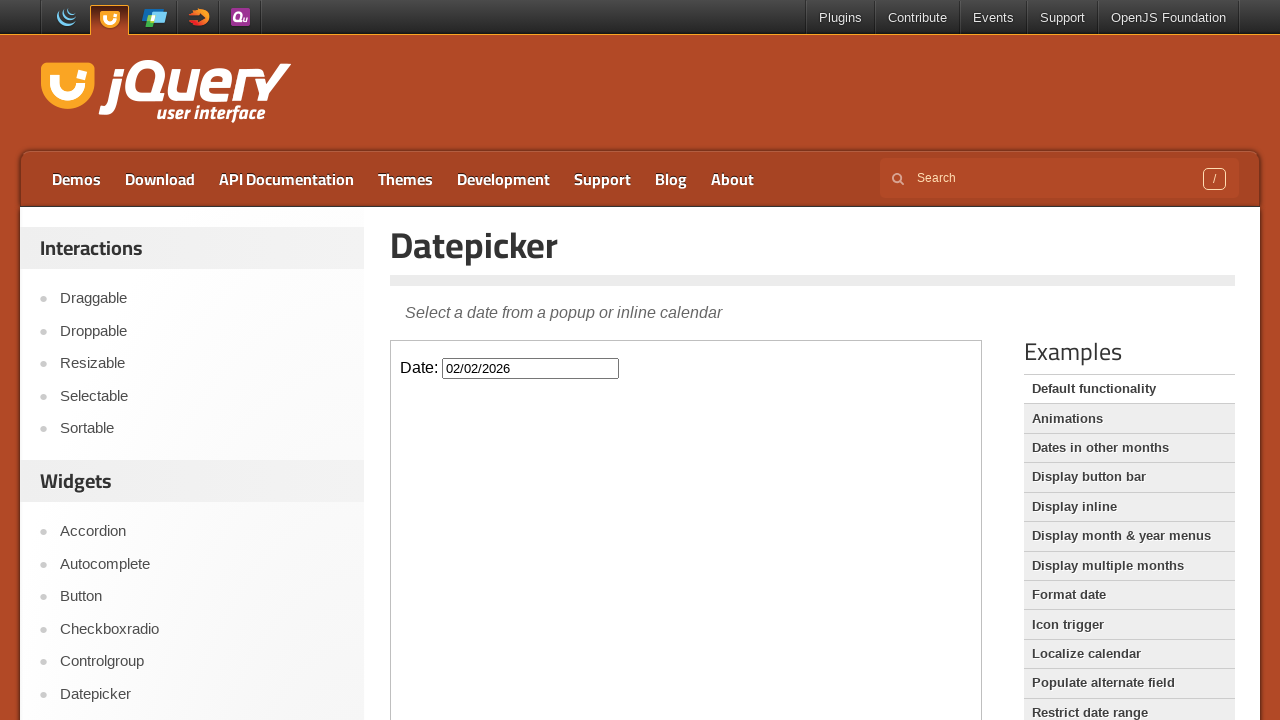

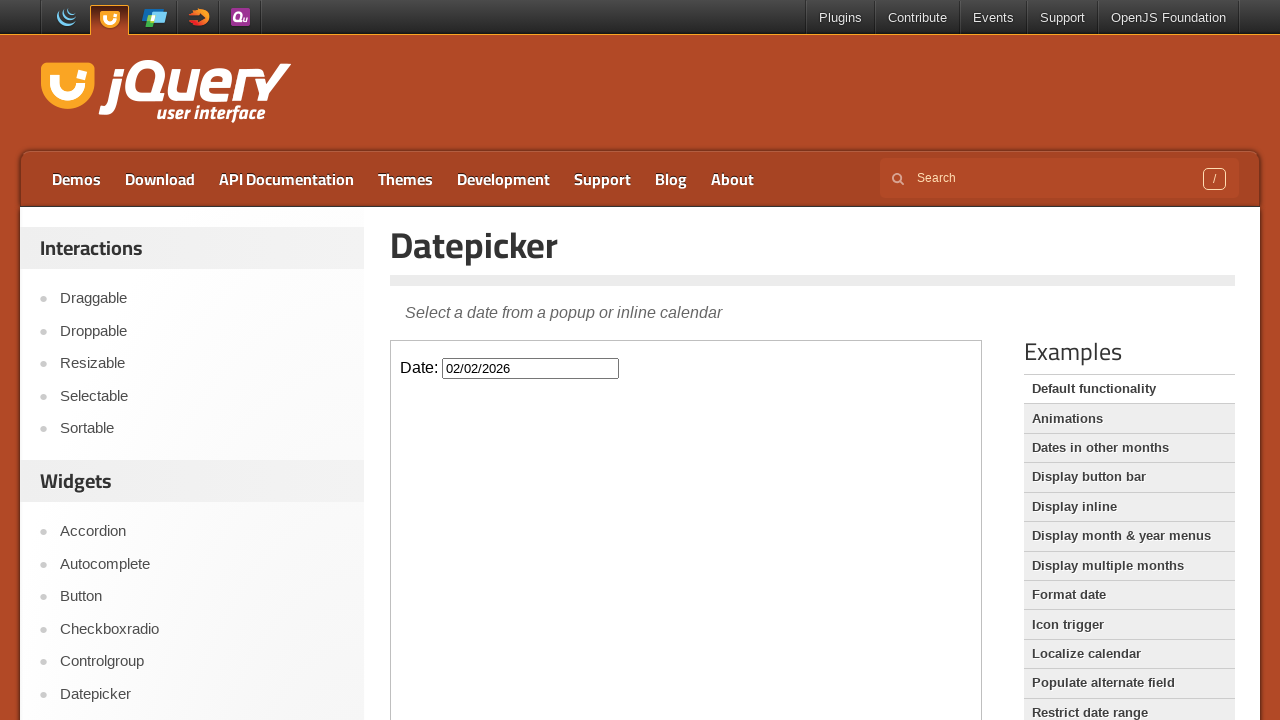